Tests context menu functionality by right-clicking on a designated area, handling the resulting alert, then clicking a link that opens a new tab and verifying the content on the new page.

Starting URL: https://the-internet.herokuapp.com/context_menu

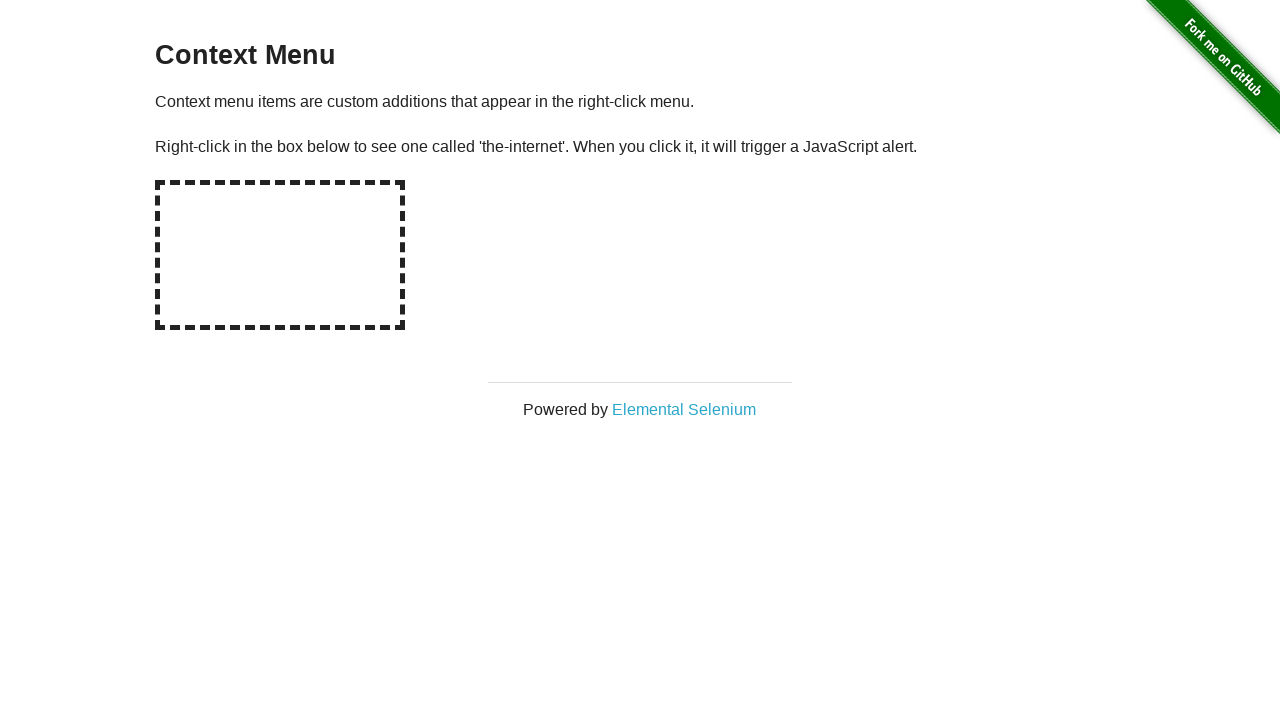

Right-clicked on the hot-spot area to trigger context menu at (280, 255) on #hot-spot
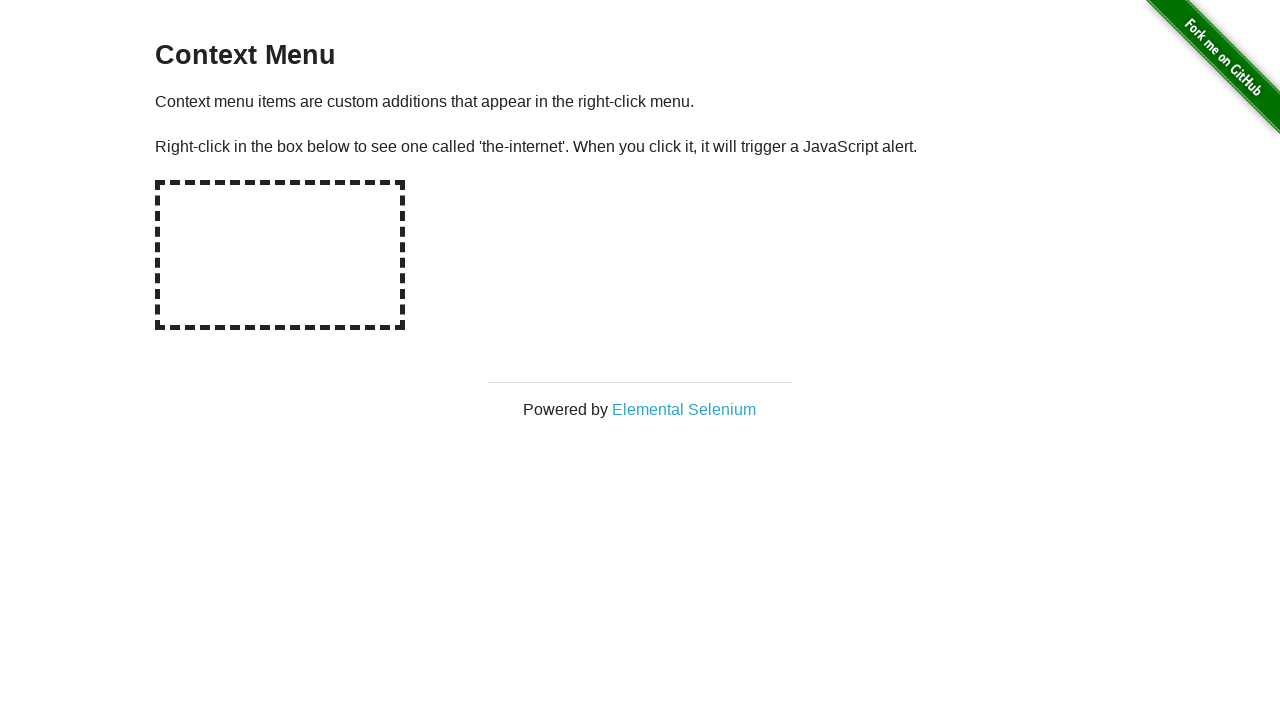

Retrieved alert text from page
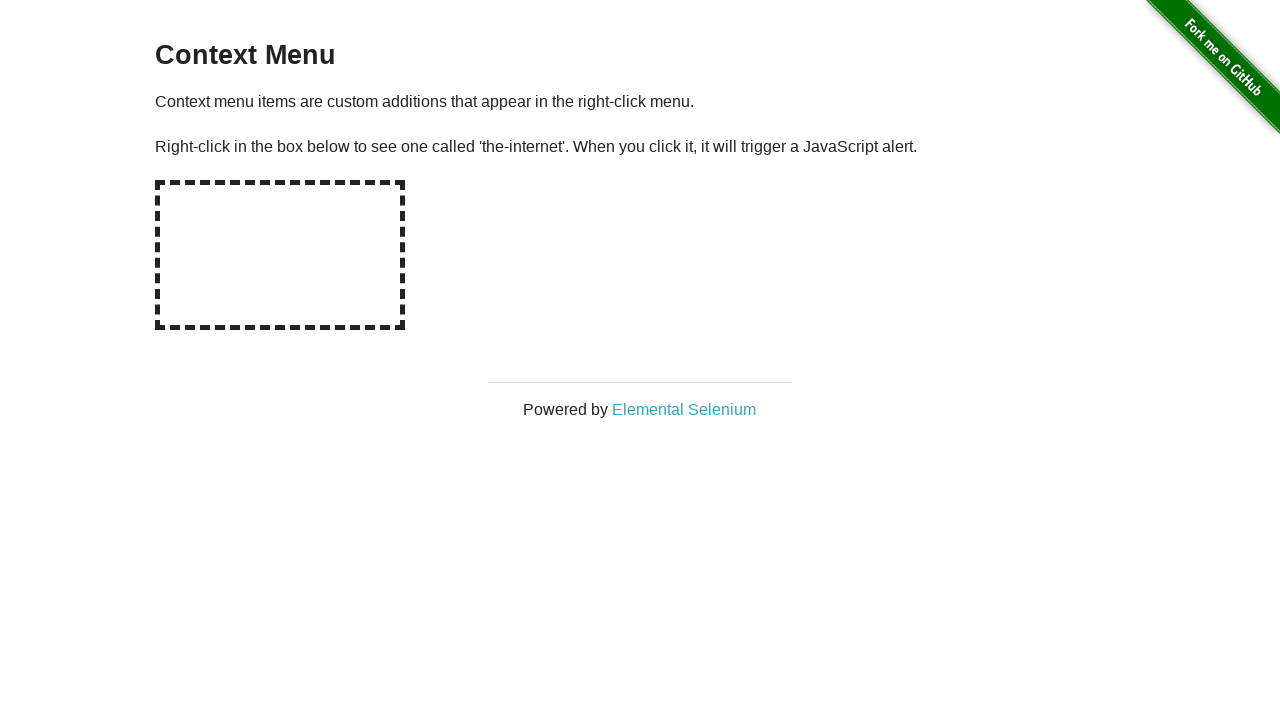

Set up dialog event listener to auto-accept alerts
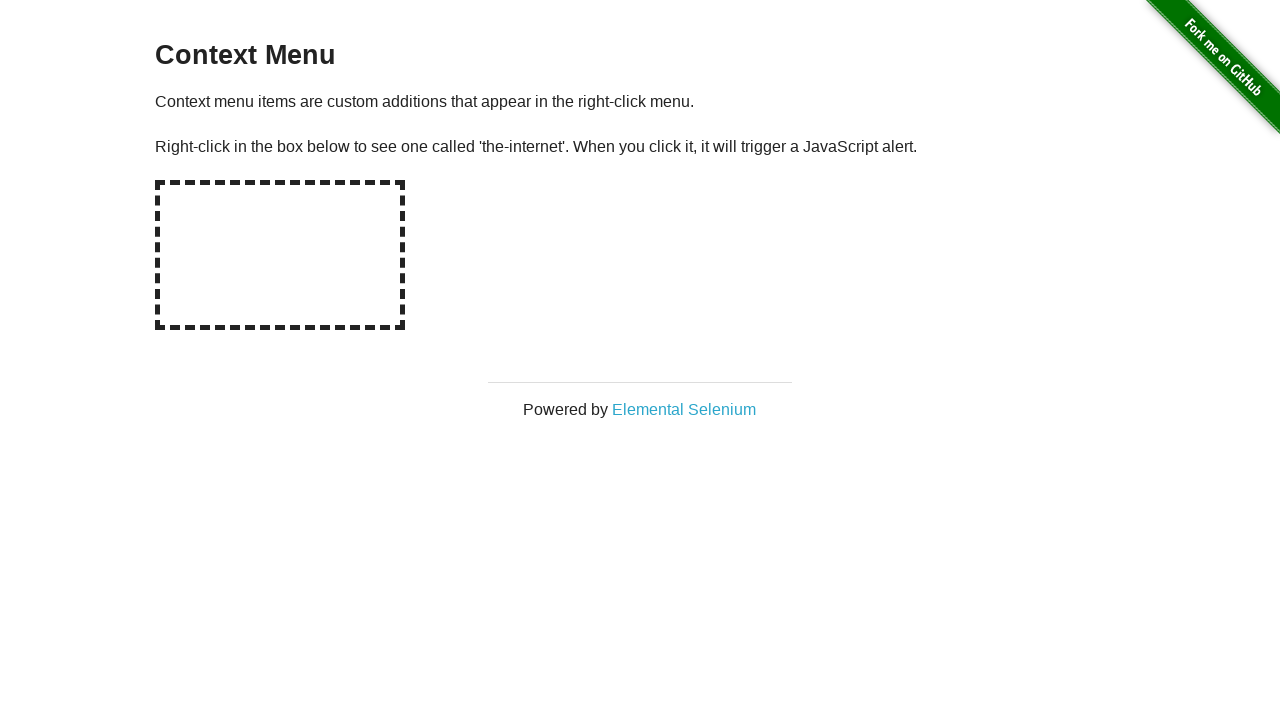

Right-clicked on the hot-spot area again to trigger context menu with dialog handler ready at (280, 255) on #hot-spot
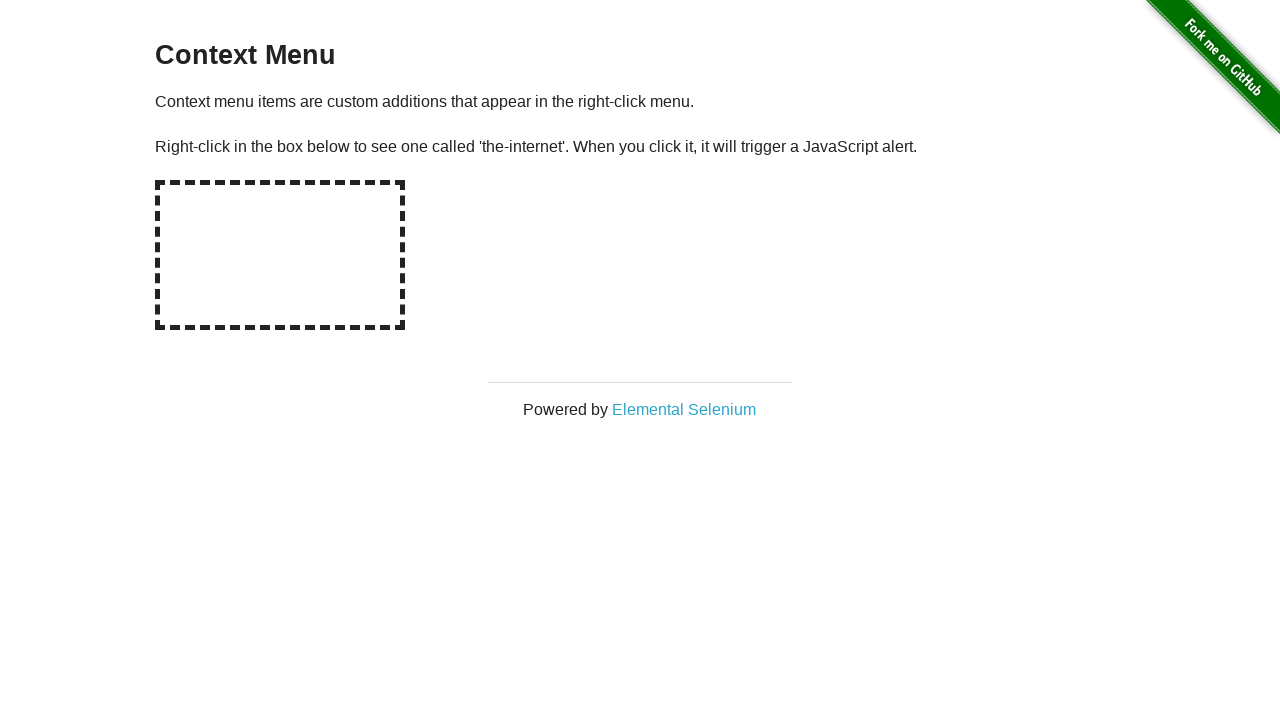

Waited for alert dialog to appear
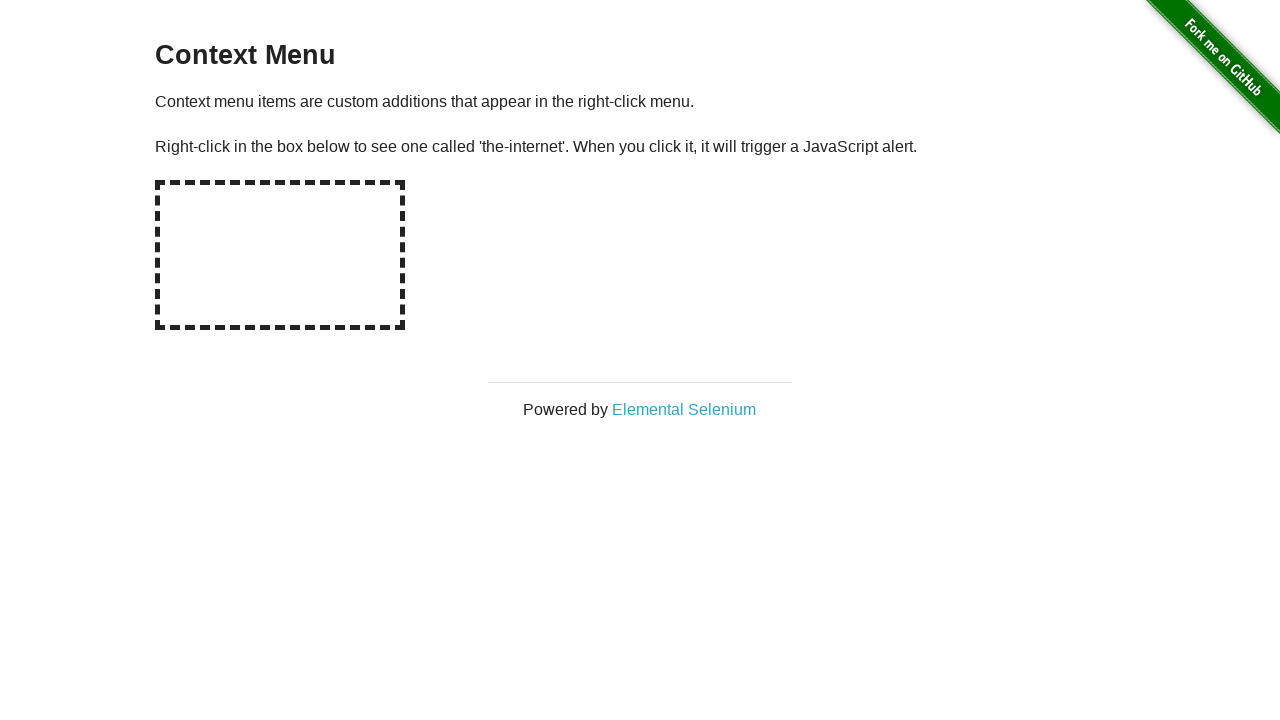

Clicked on 'Elemental Selenium' link which opened a new tab at (684, 409) on text=Elemental Selenium
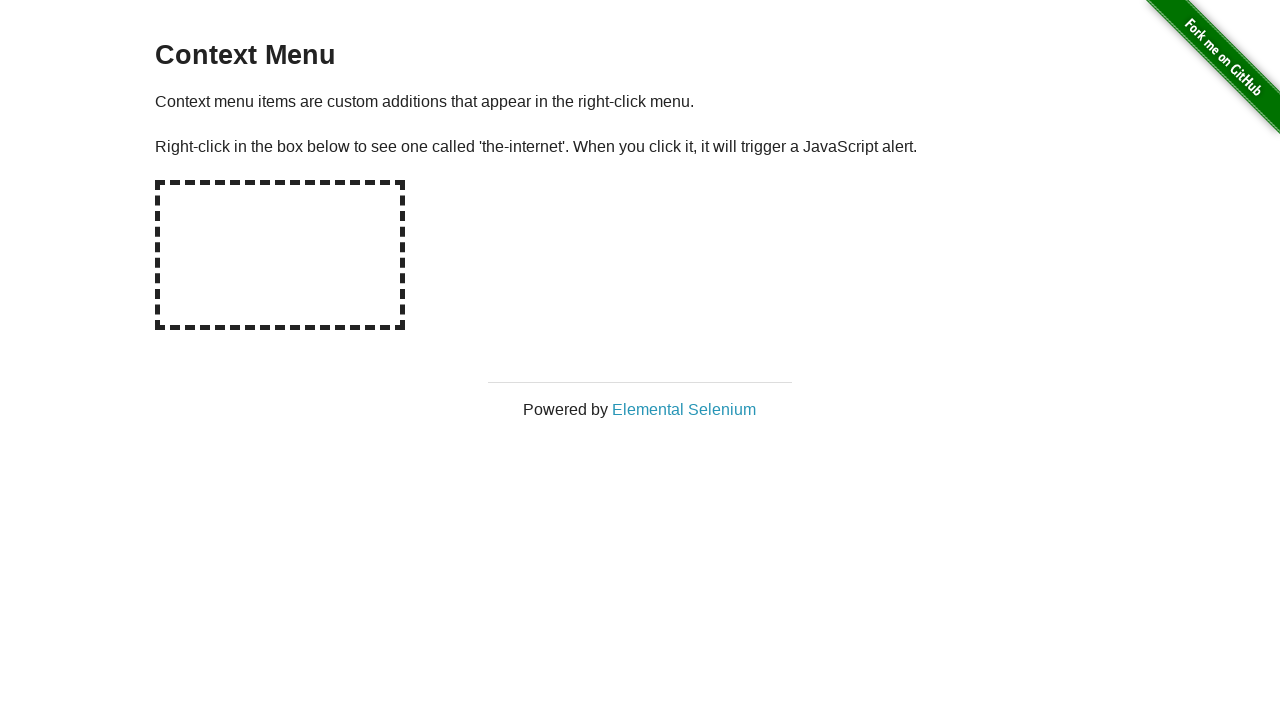

Switched to new tab and waited for page to load
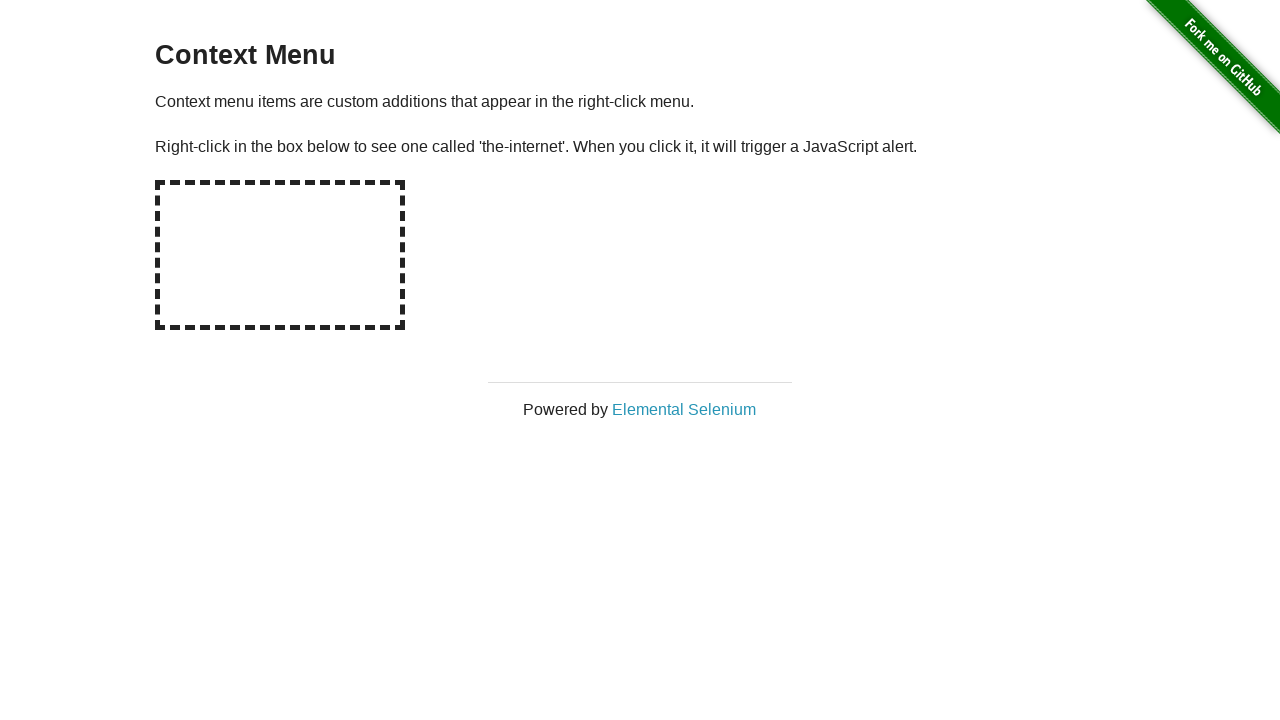

Retrieved h1 text content from new page
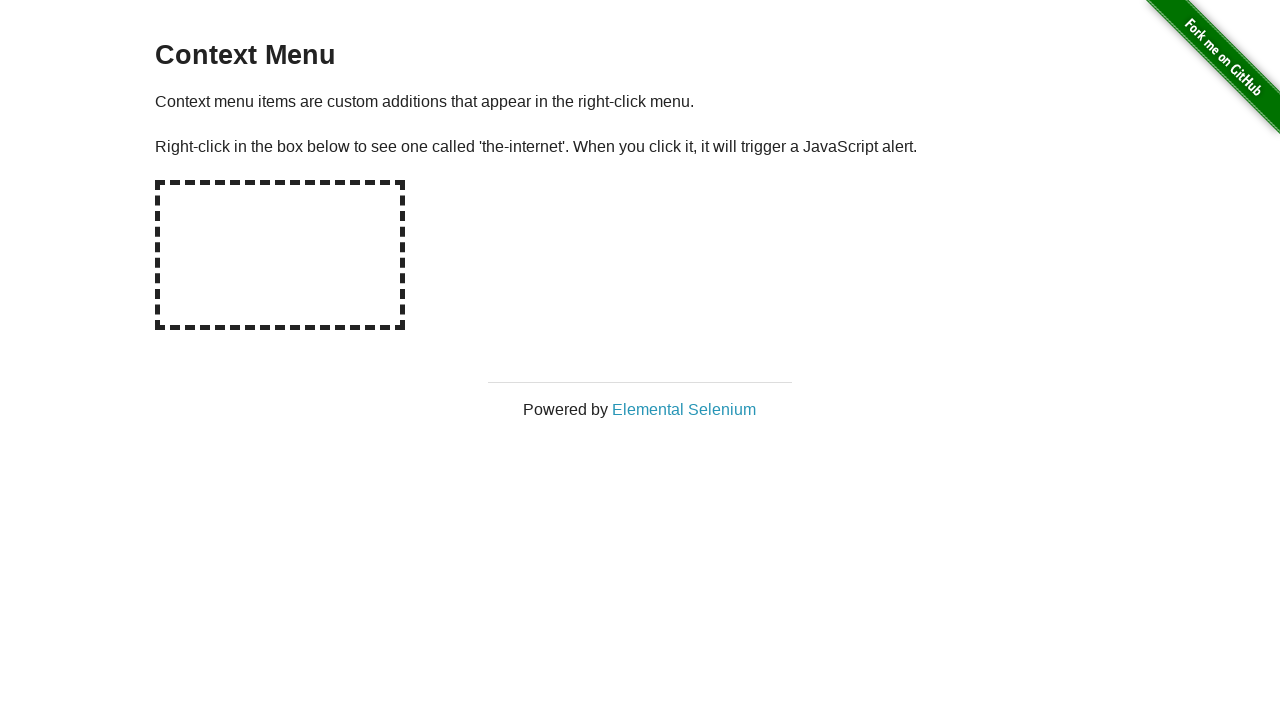

Verified h1 contains 'Elemental Selenium': 'Elemental Selenium'
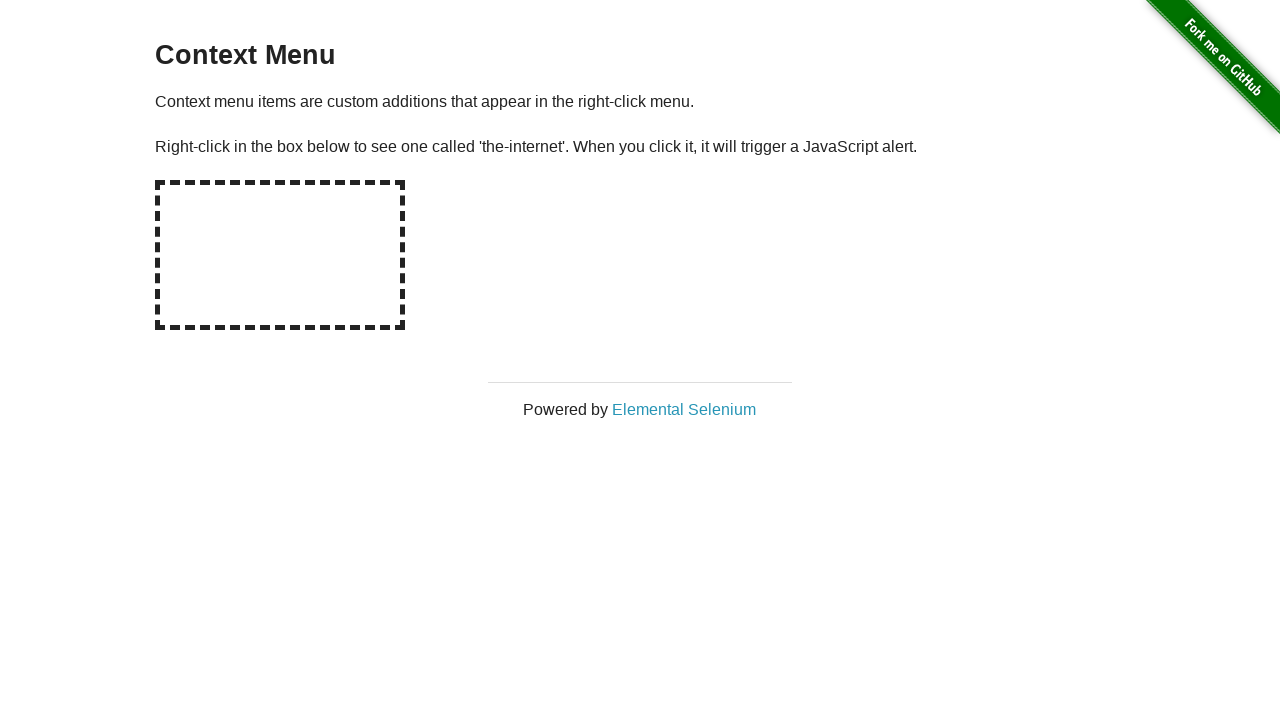

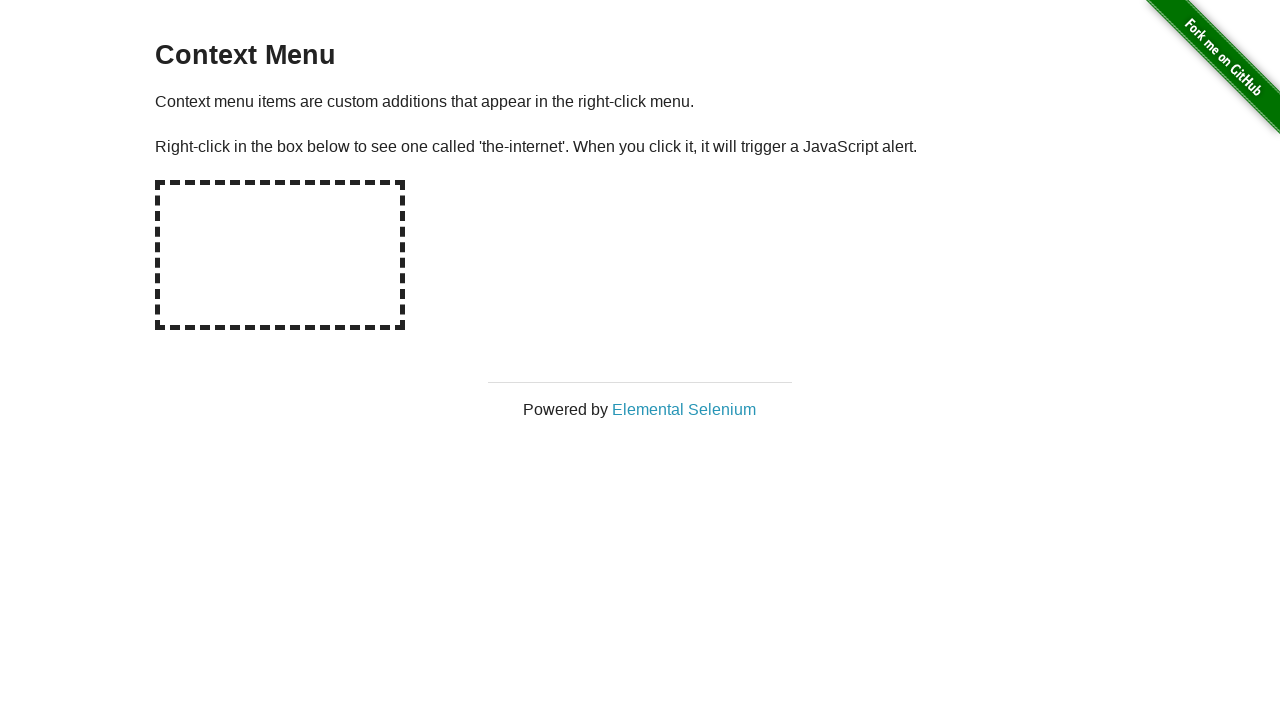